Tests entry ad modal by reading ad content, closing it, and verifying page title

Starting URL: https://the-internet.herokuapp.com/entry_ad

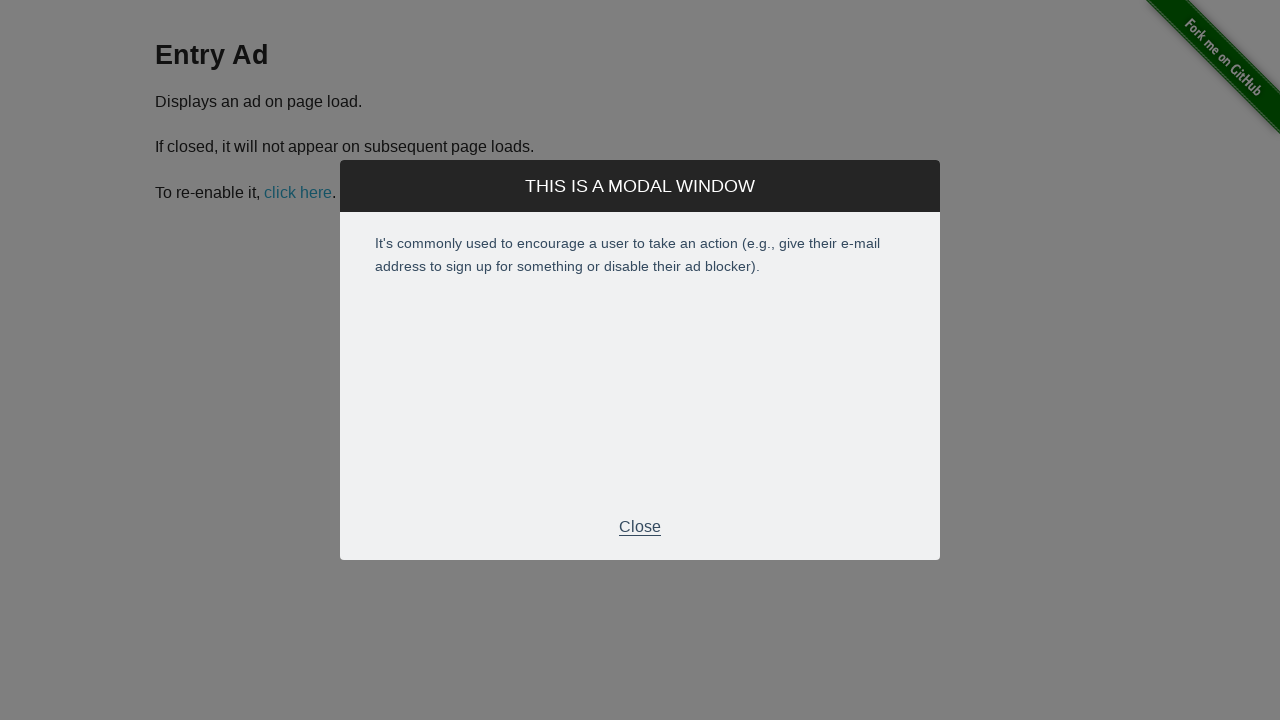

Entry ad modal appeared and became visible
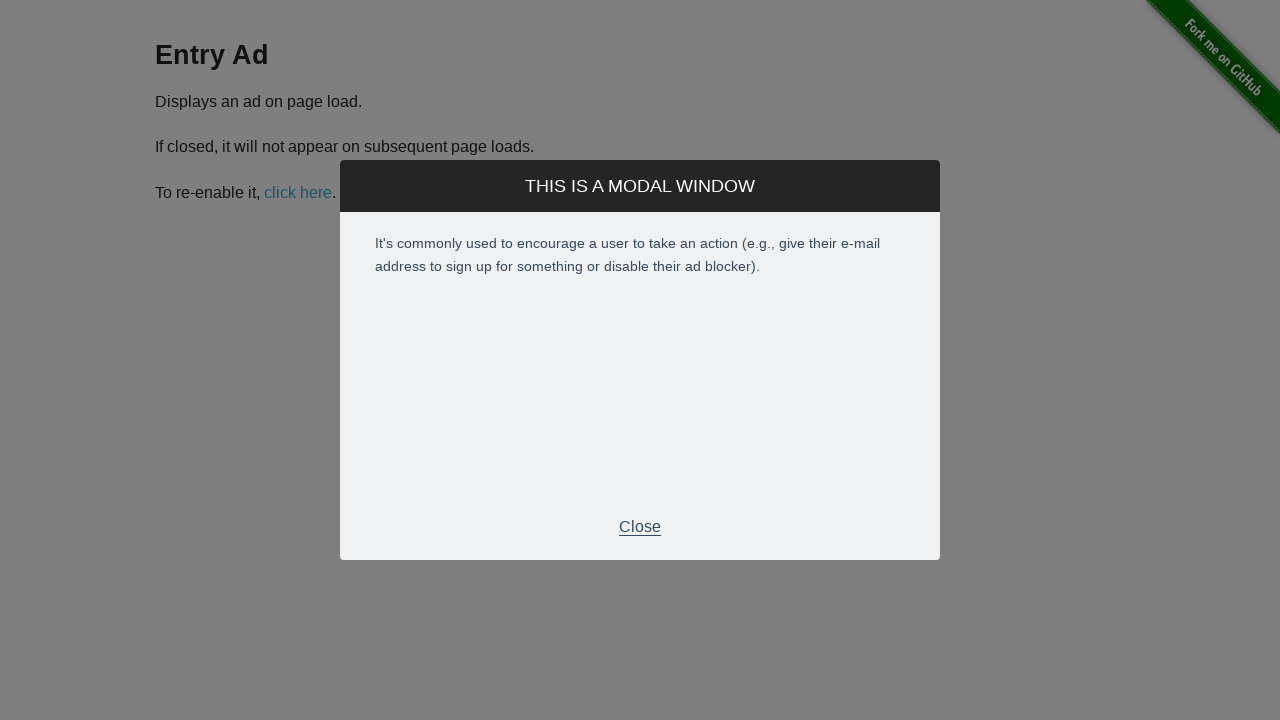

Read and printed ad content from modal
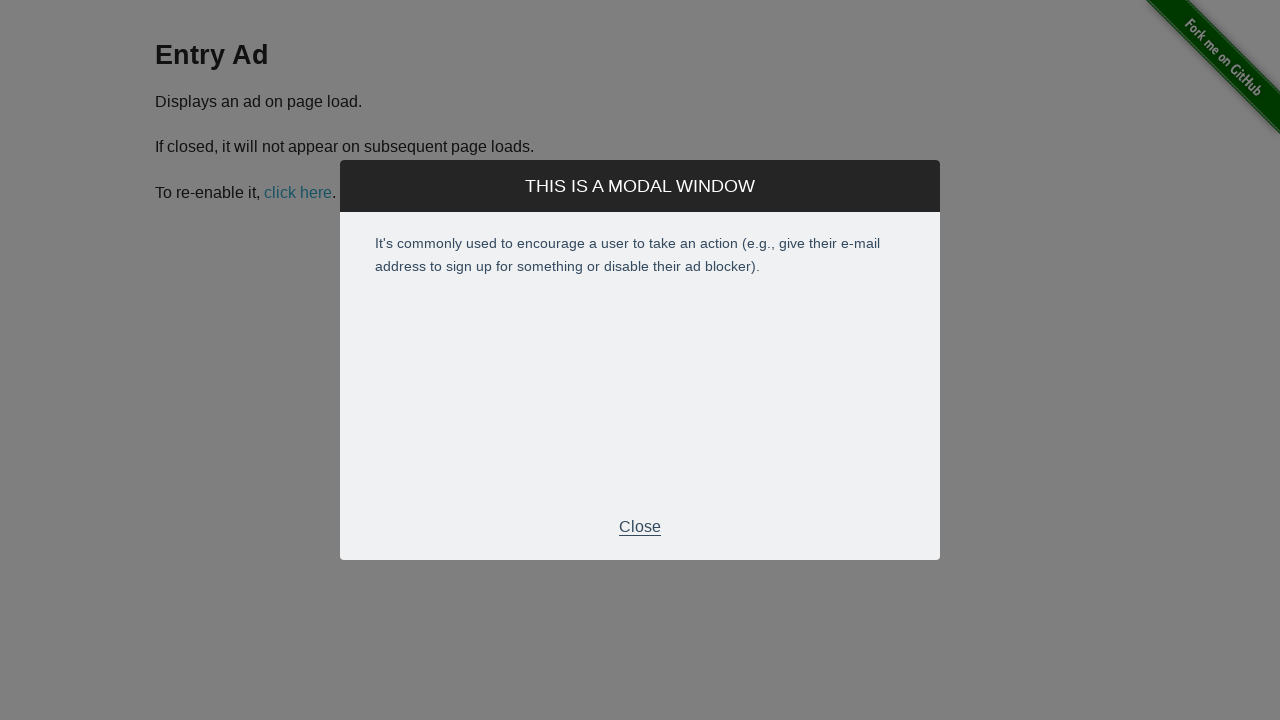

Clicked button to close entry ad modal at (640, 527) on xpath=//*[@id='modal']/div[2]/div[3]/p
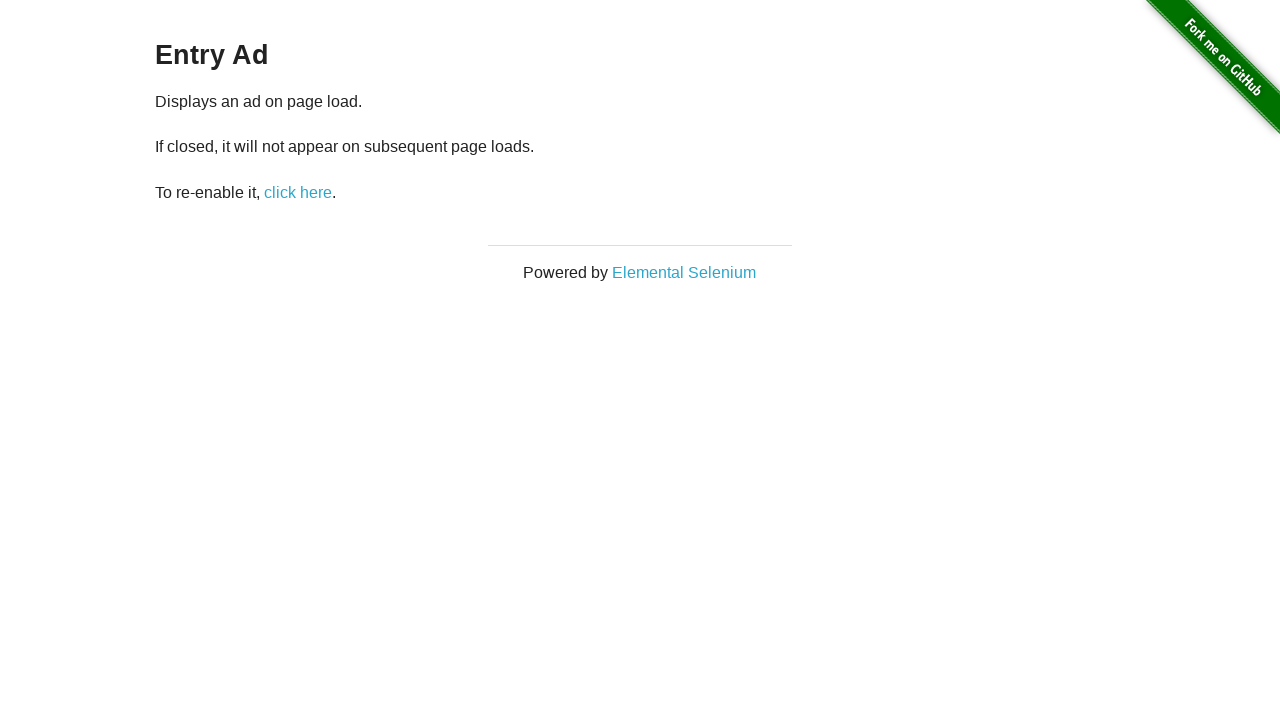

Retrieved page title text
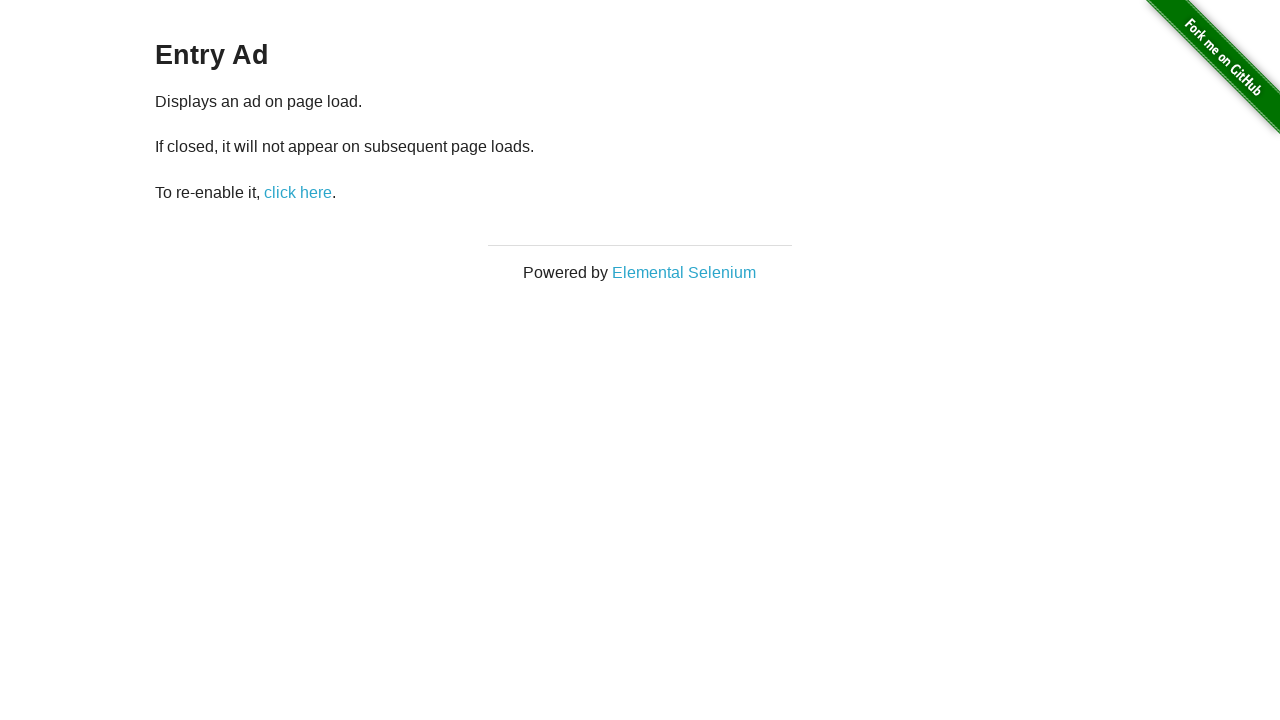

Verified page title contains 'Ad'
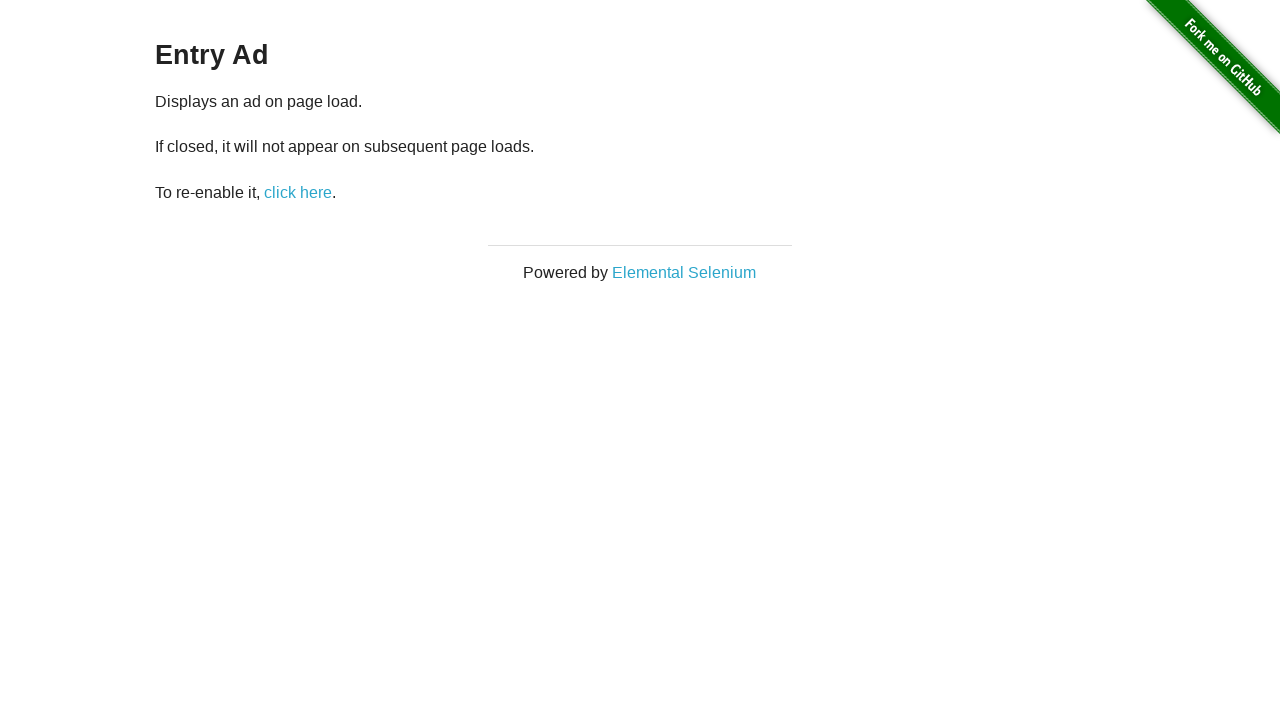

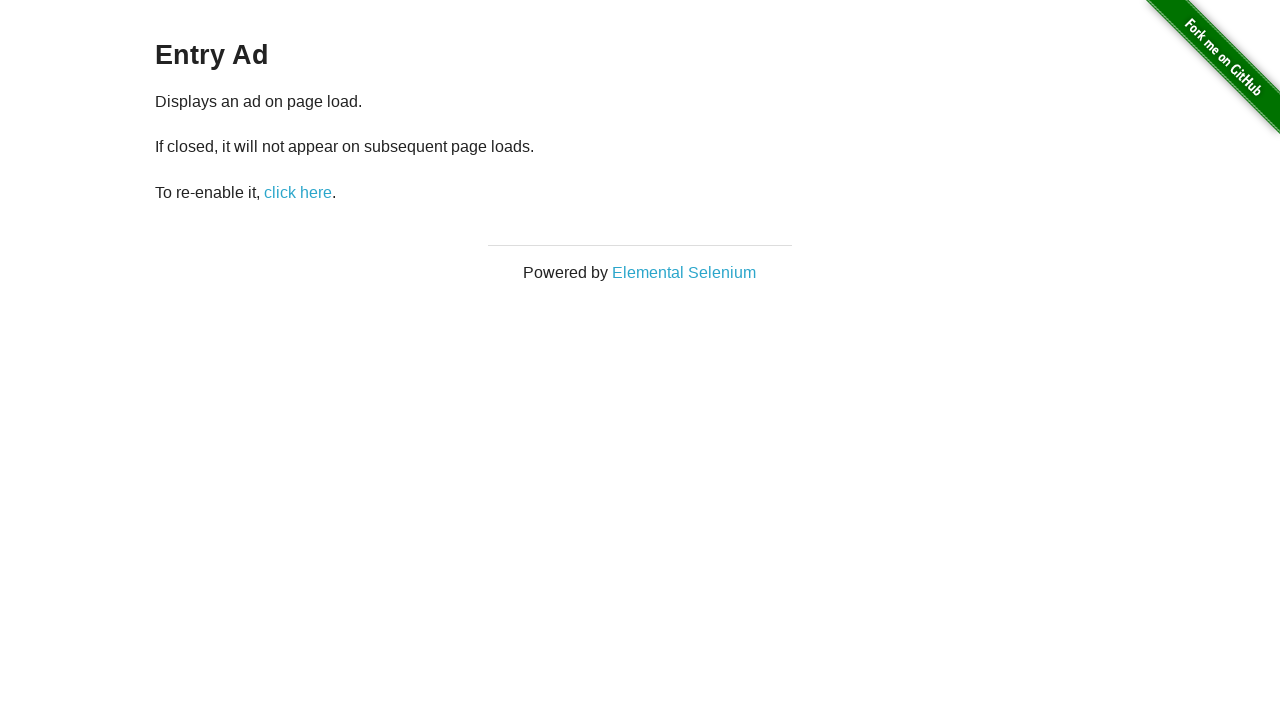